Tests standard click functionality on a dynamic button and verifies the confirmation message appears

Starting URL: https://demoqa.com/buttons

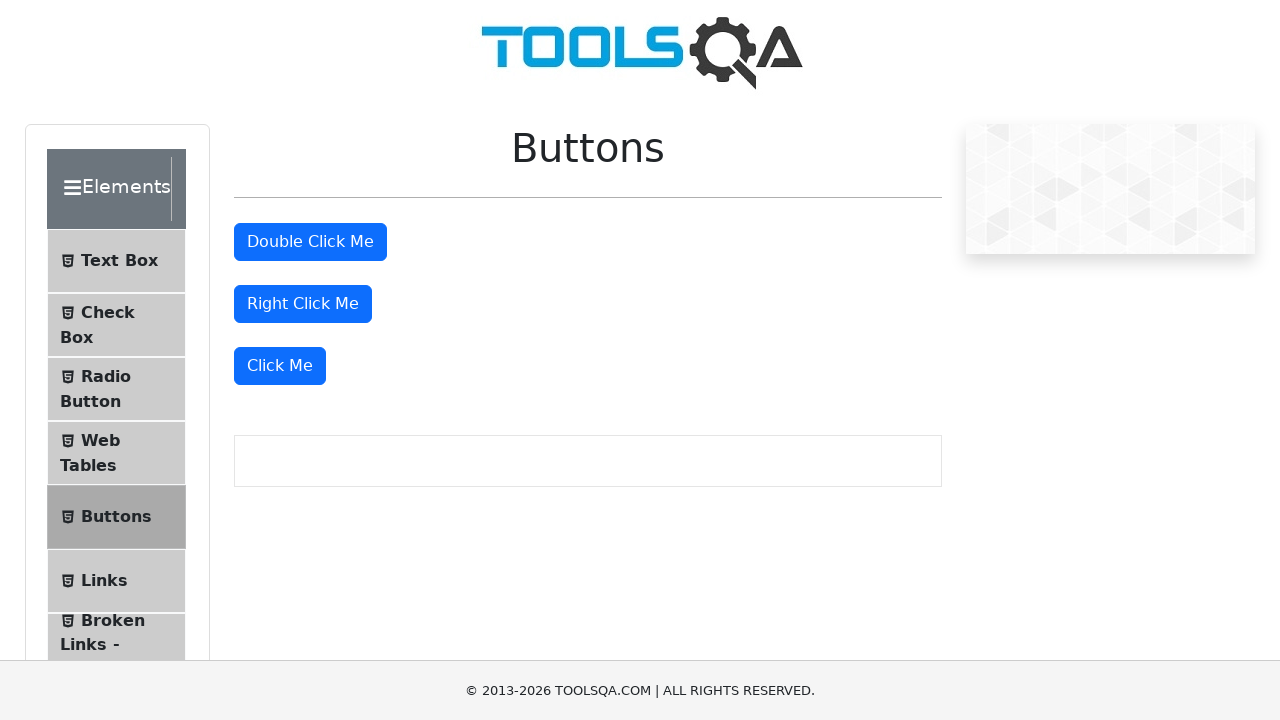

Scrolled down 100 pixels to reveal buttons
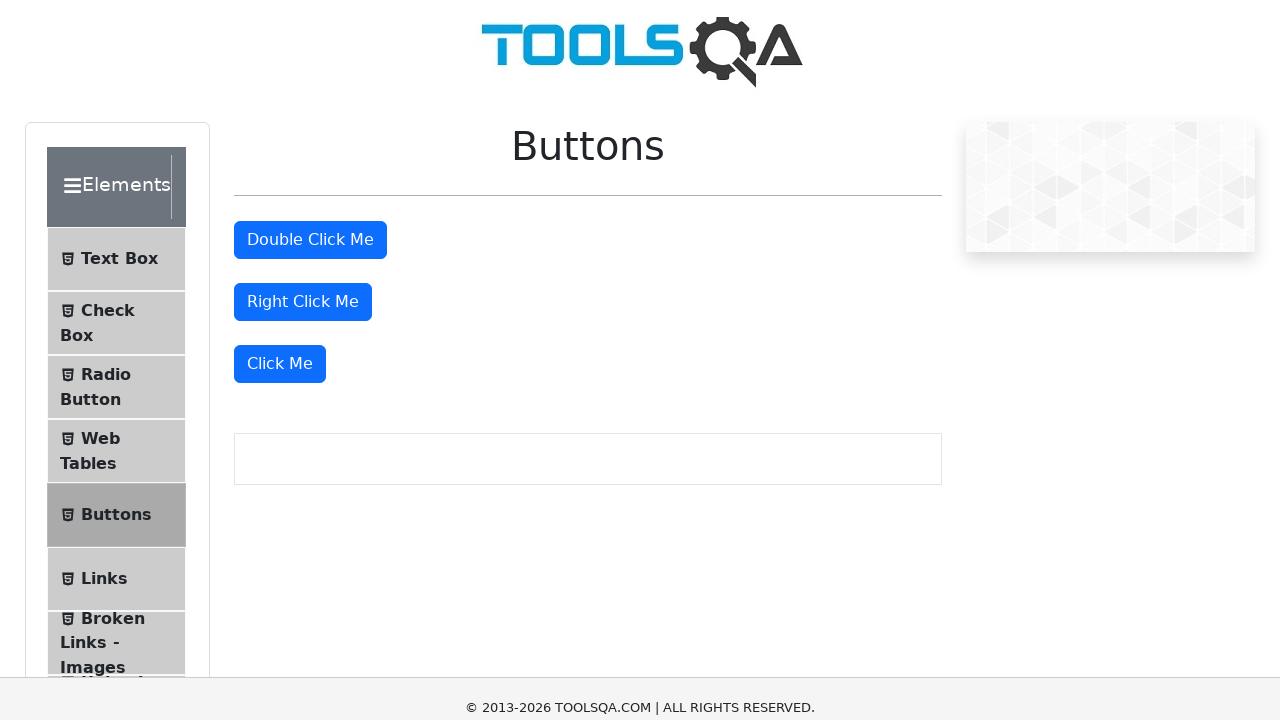

Clicked the 'Click Me' button at (280, 266) on button:has-text('Click Me') >> nth=-1
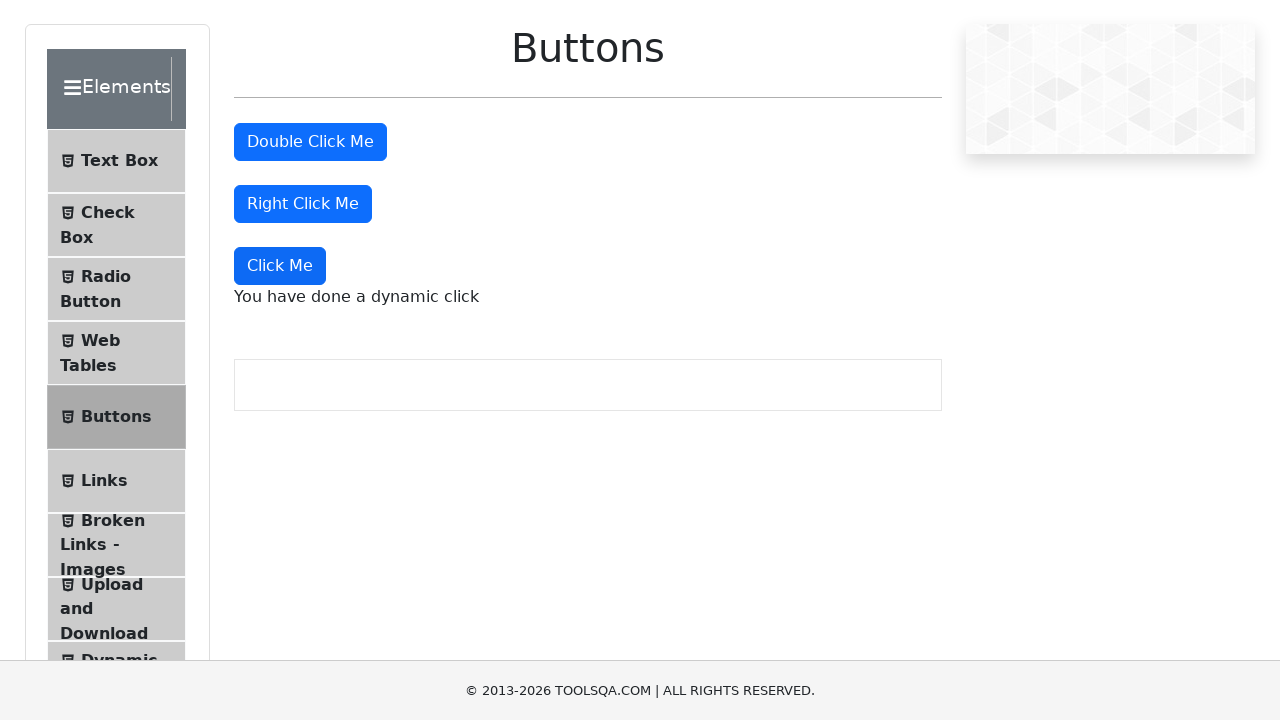

Dynamic click message element loaded
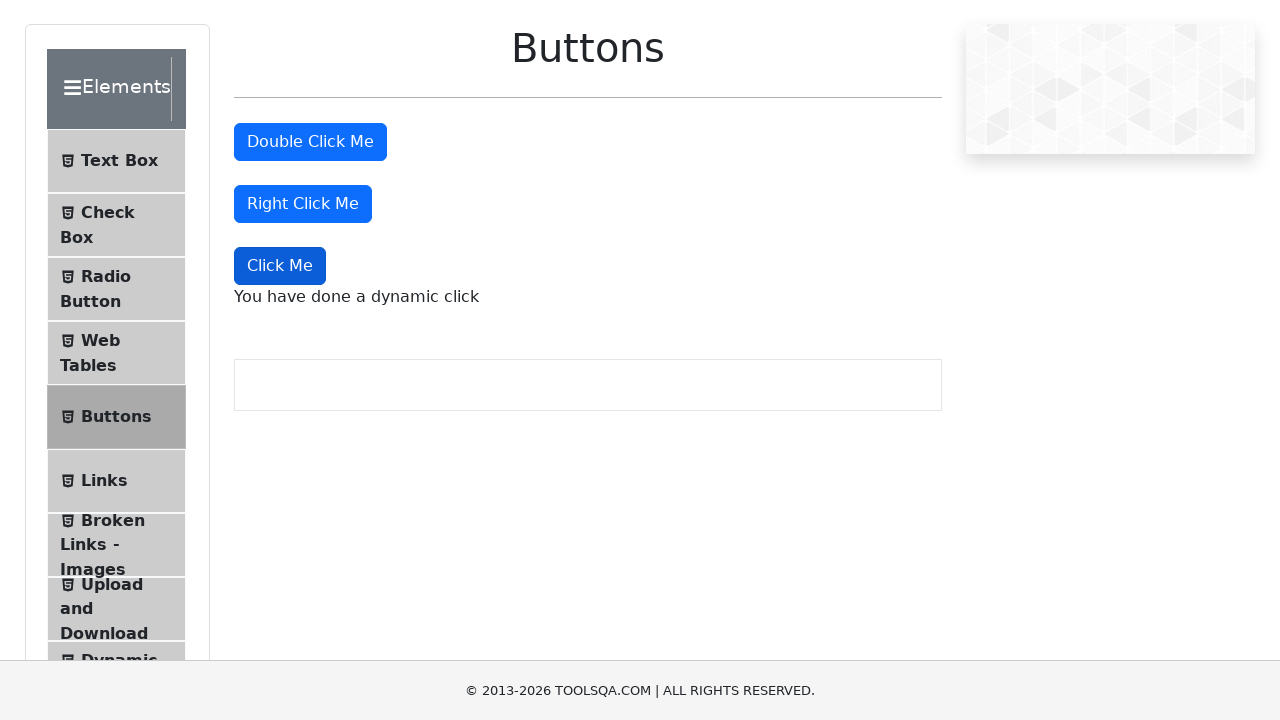

Retrieved dynamic click confirmation message text
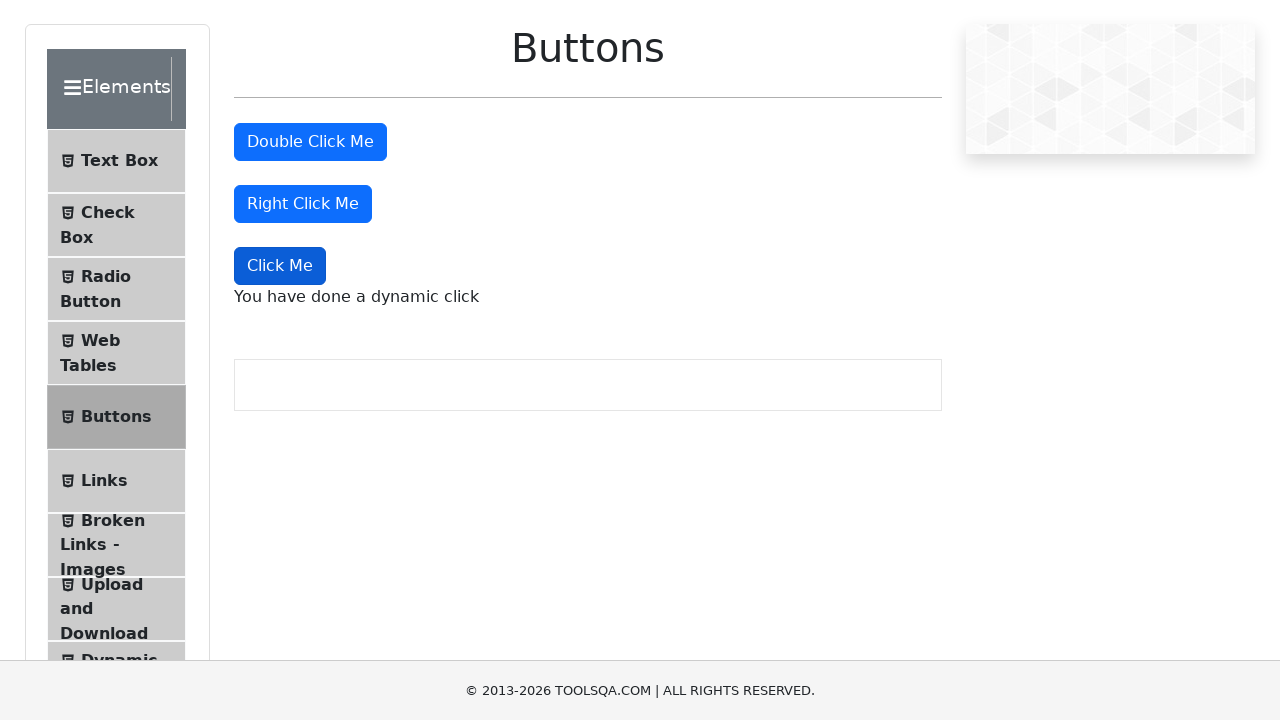

Verified dynamic click confirmation message is correct
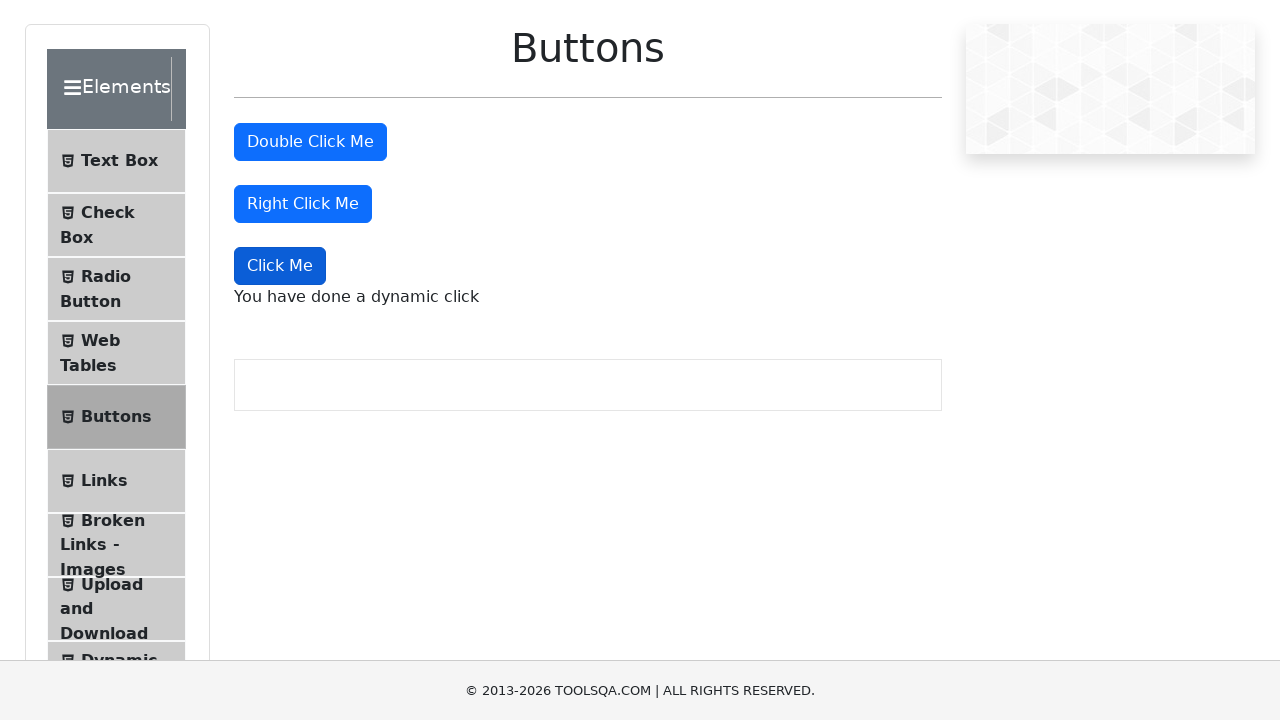

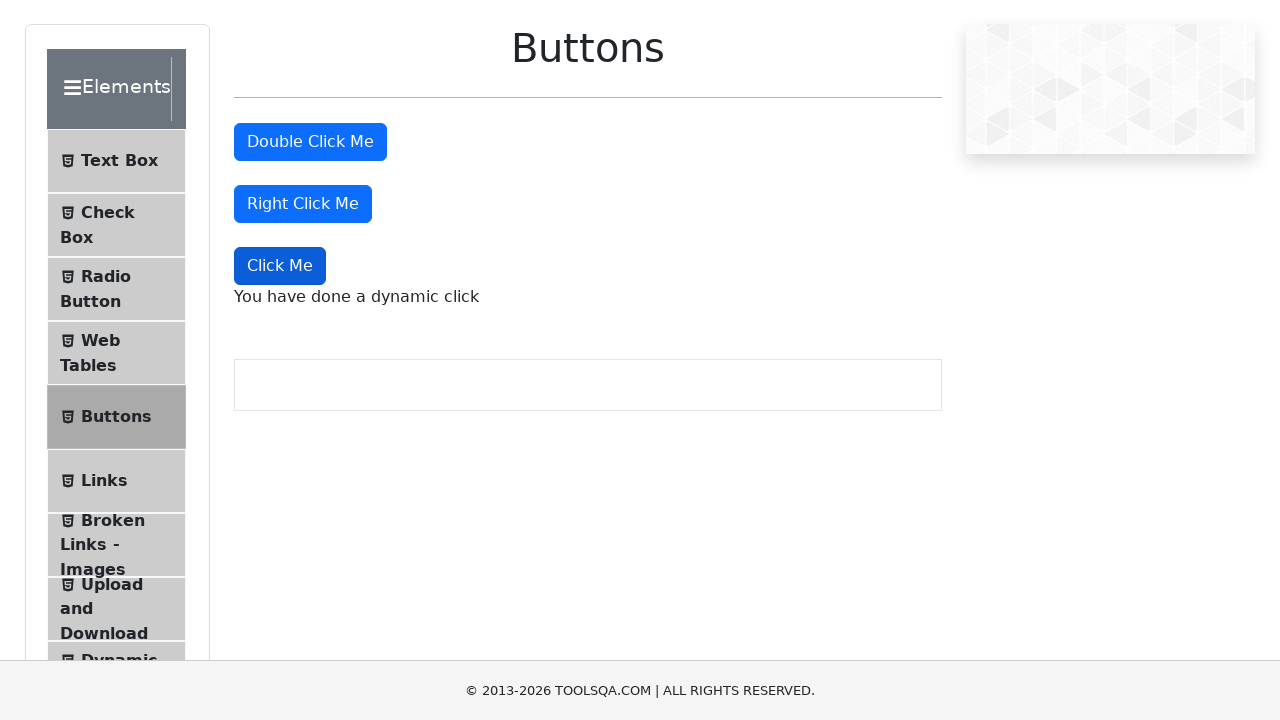